Tests dynamic loading by clicking the Start button and verifying that "Hello World!" text appears after loading

Starting URL: https://the-internet.herokuapp.com/dynamic_loading/1

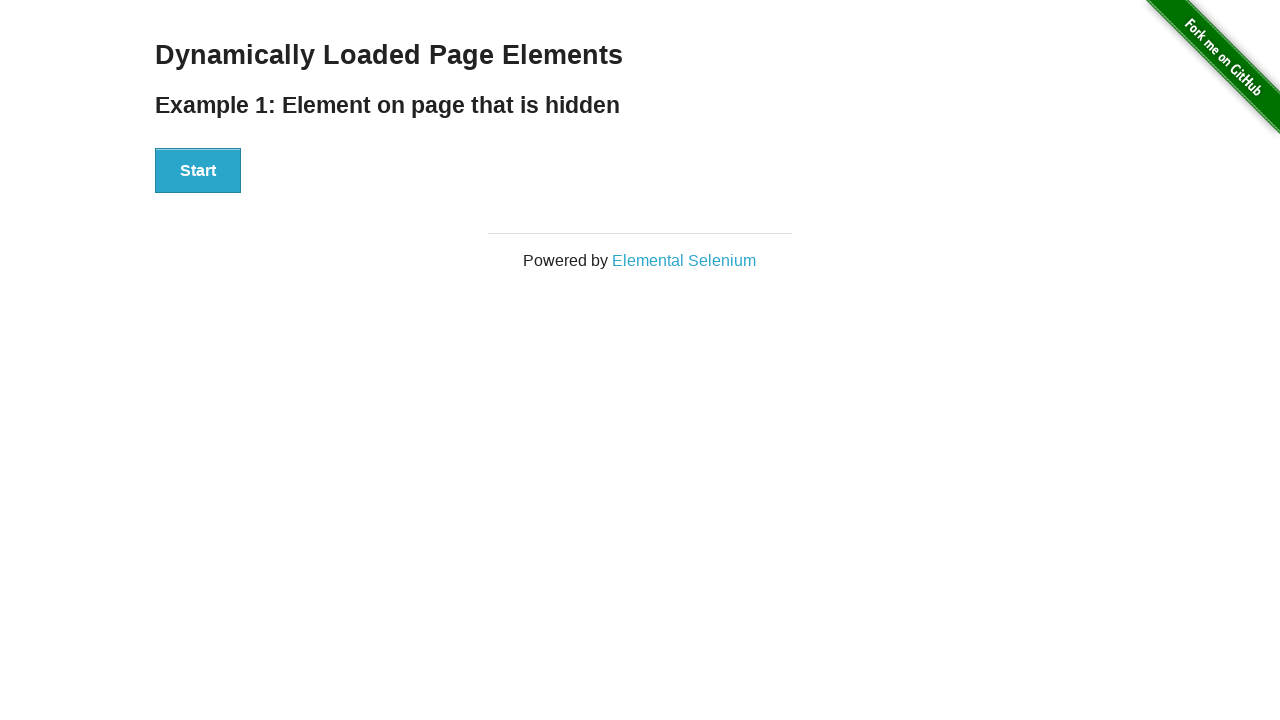

Clicked Start button to trigger dynamic loading at (198, 171) on xpath=//div[@id='start']//button
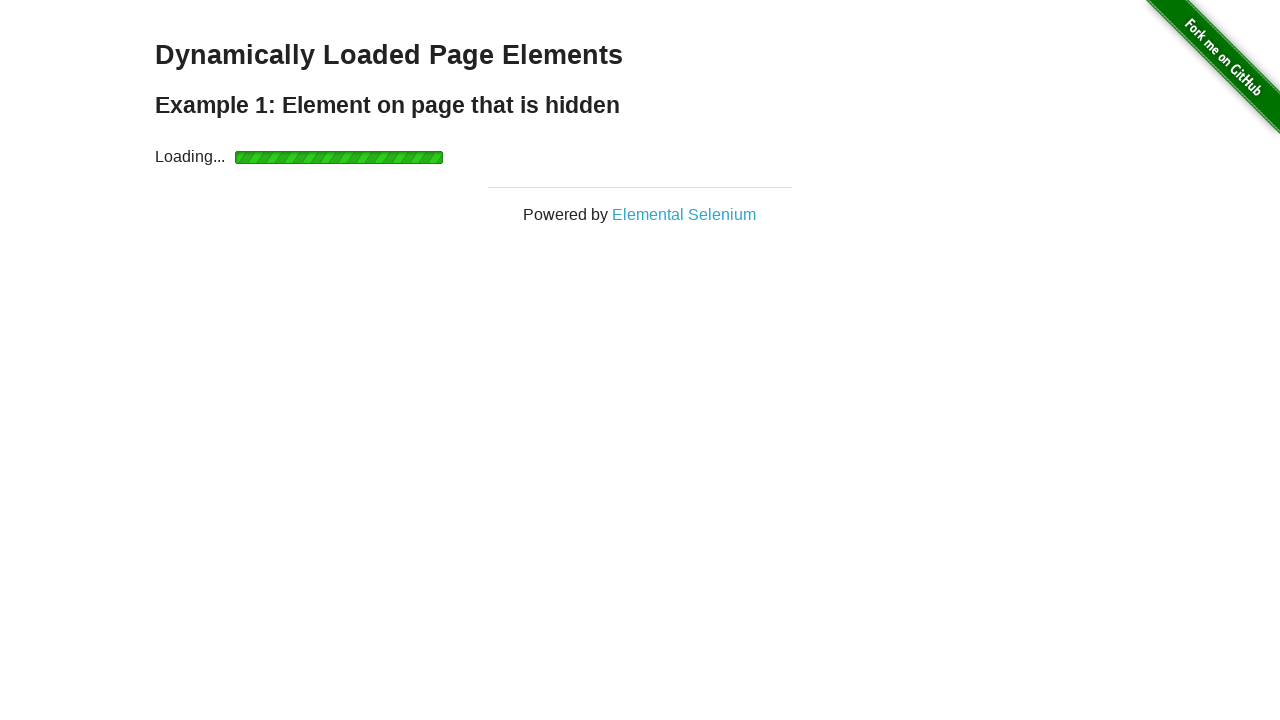

Waited for 'Hello World!' text to appear and become visible
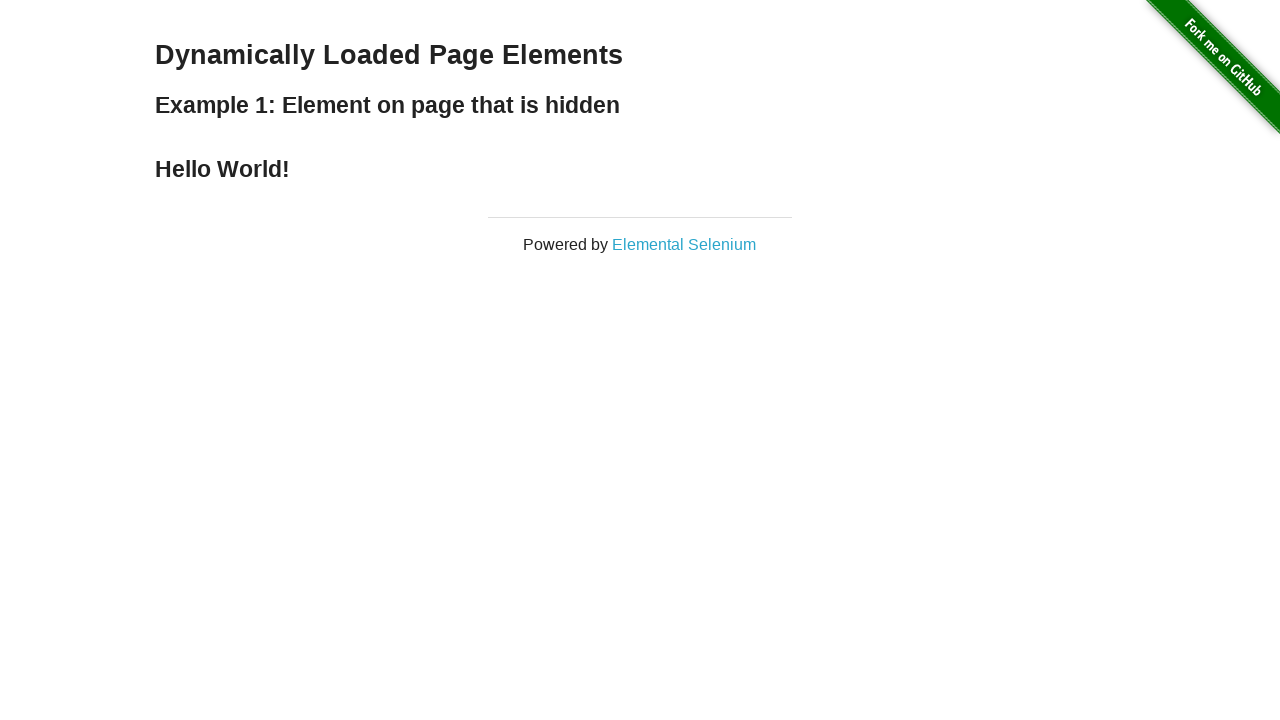

Verified that the dynamically loaded text contains 'Hello World!'
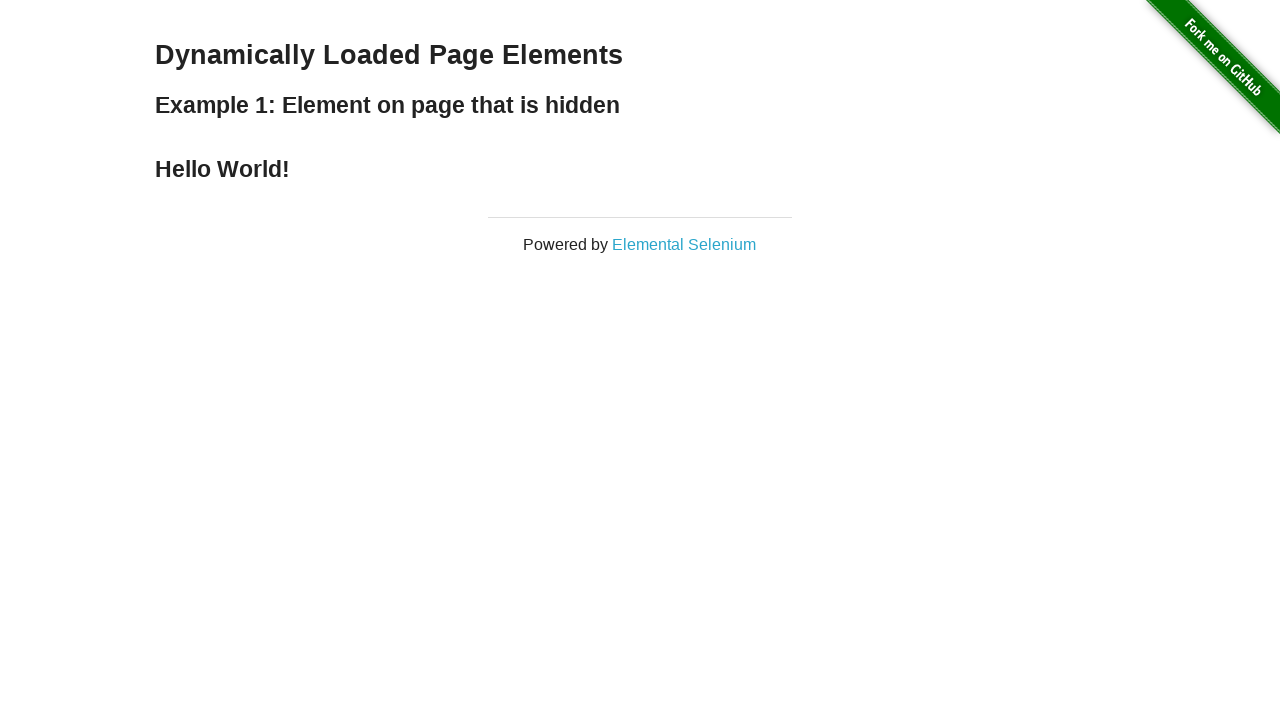

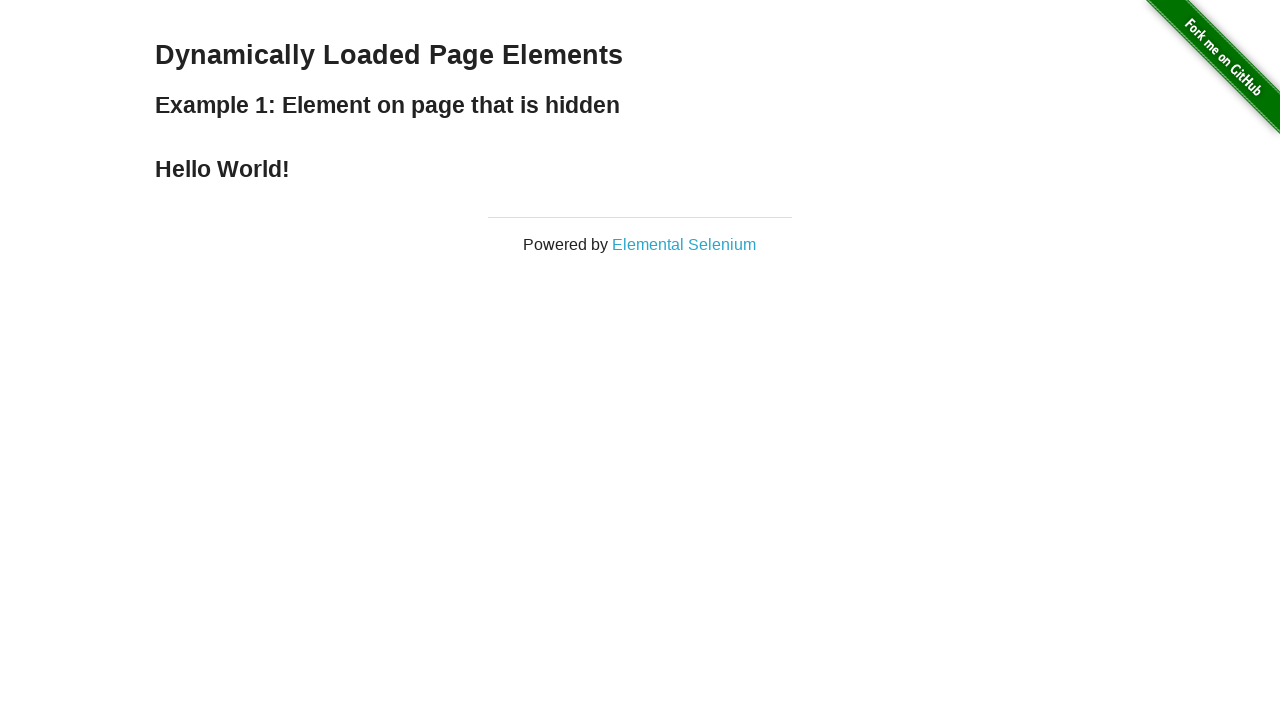